Navigates to python.org, hovers over the Downloads menu to reveal submenu, clicks on "All Releases", and verifies the release versions are displayed on the releases page.

Starting URL: https://www.python.org

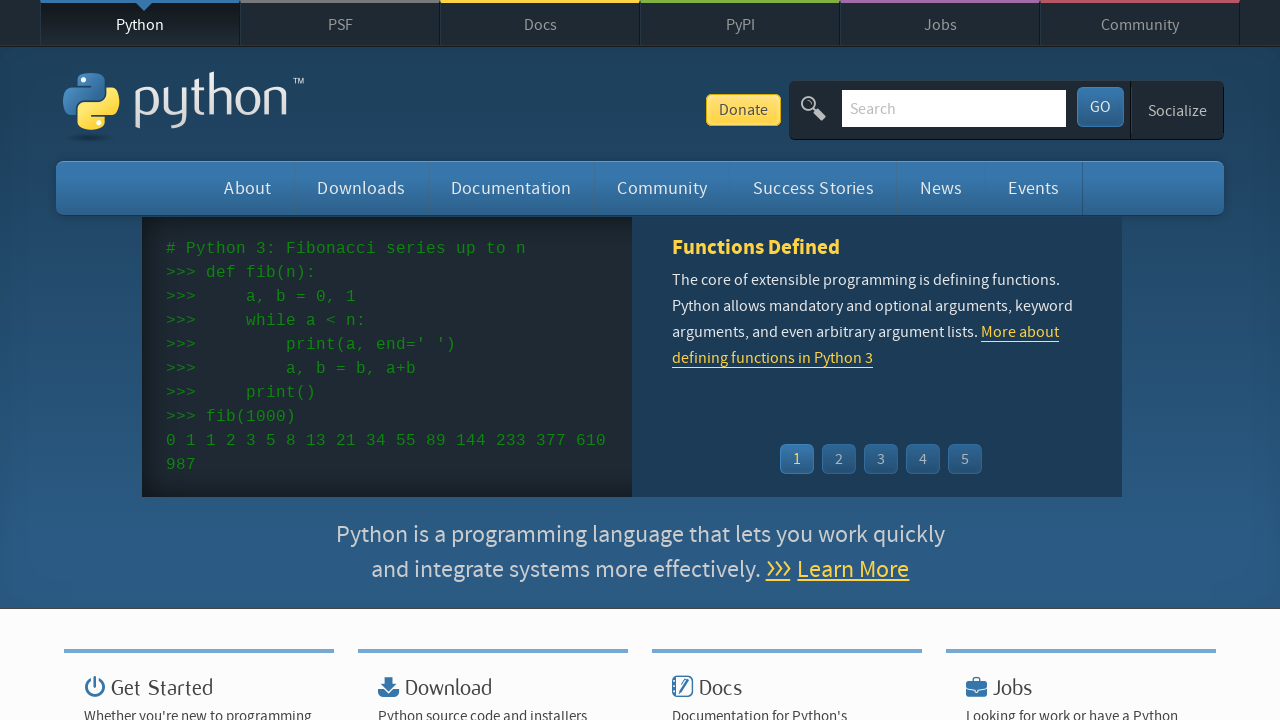

Navigated to python.org homepage
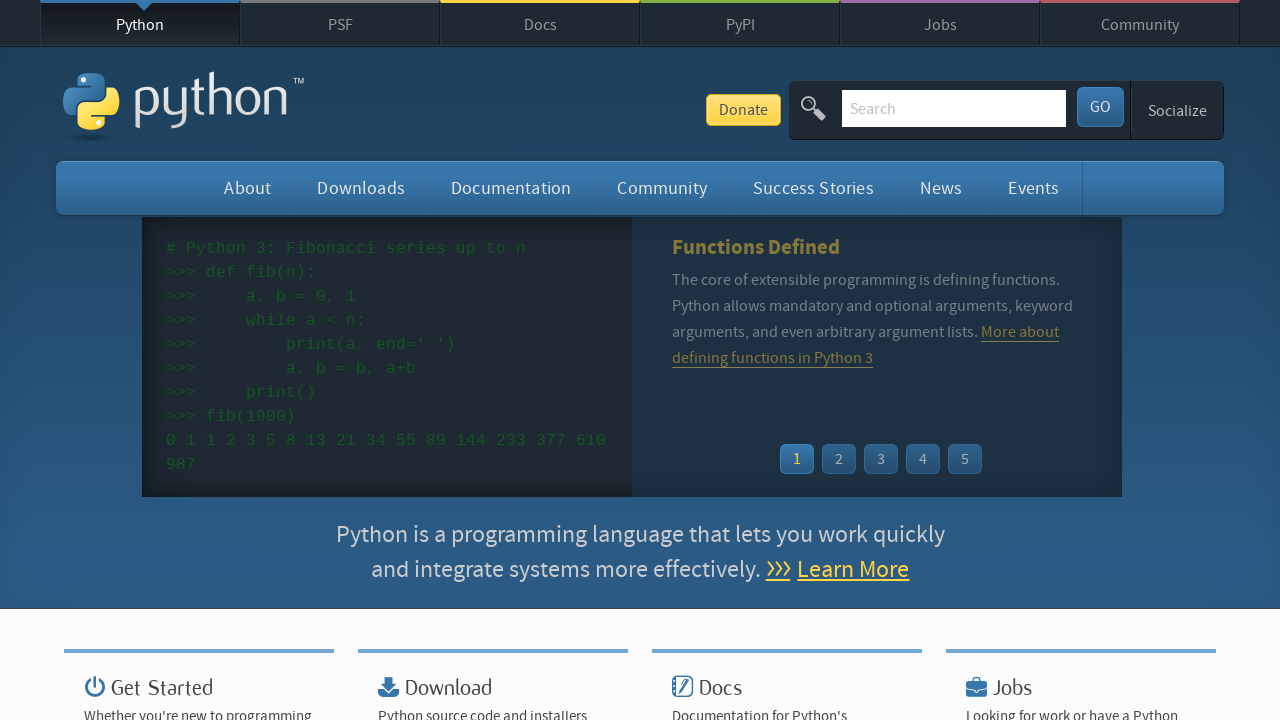

Hovered over Downloads menu to reveal submenu at (361, 188) on #downloads
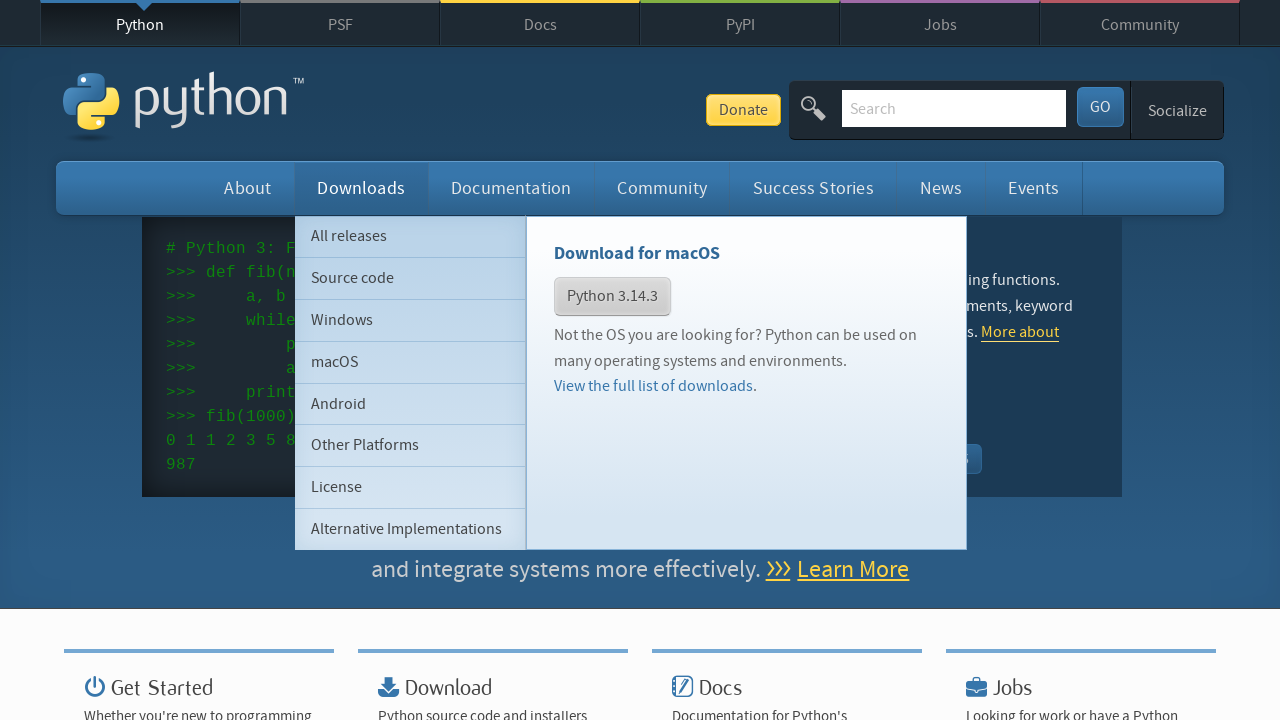

Hovered over All Releases submenu item at (410, 236) on li#downloads ul.subnav.menu li.tier-2.element-1
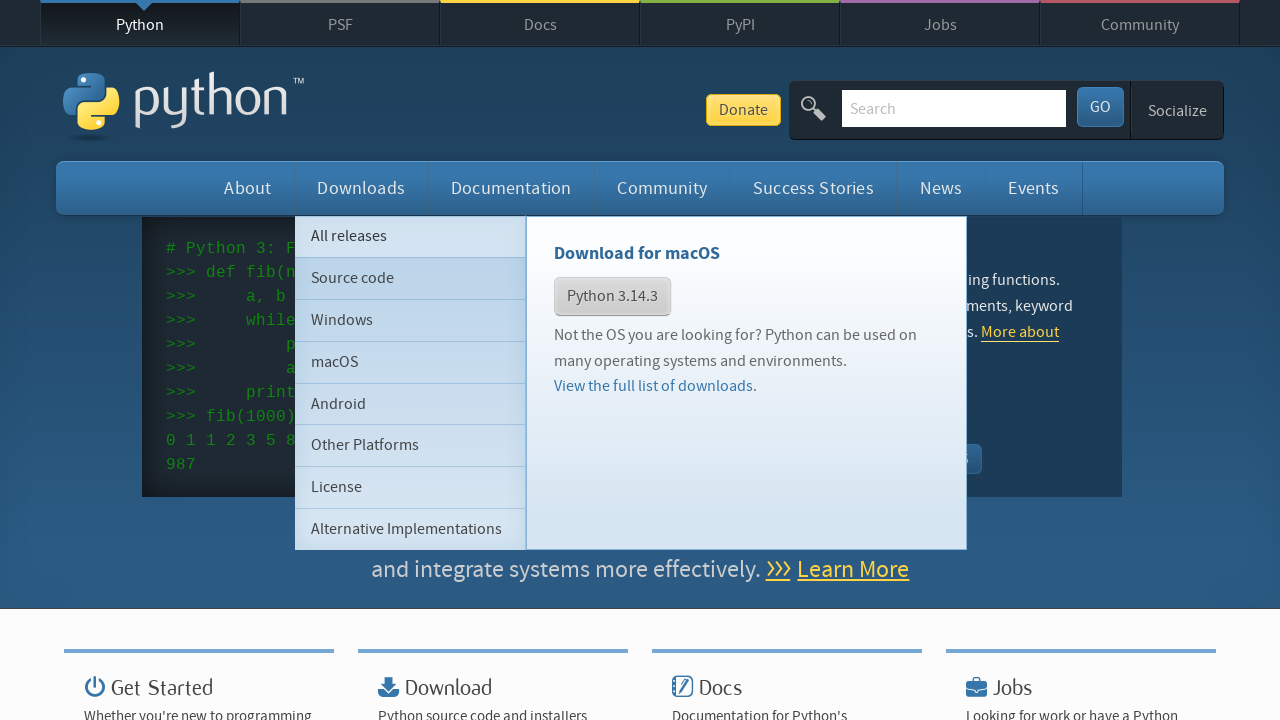

Clicked on All Releases link at (410, 236) on li#downloads ul.subnav.menu li.tier-2.element-1
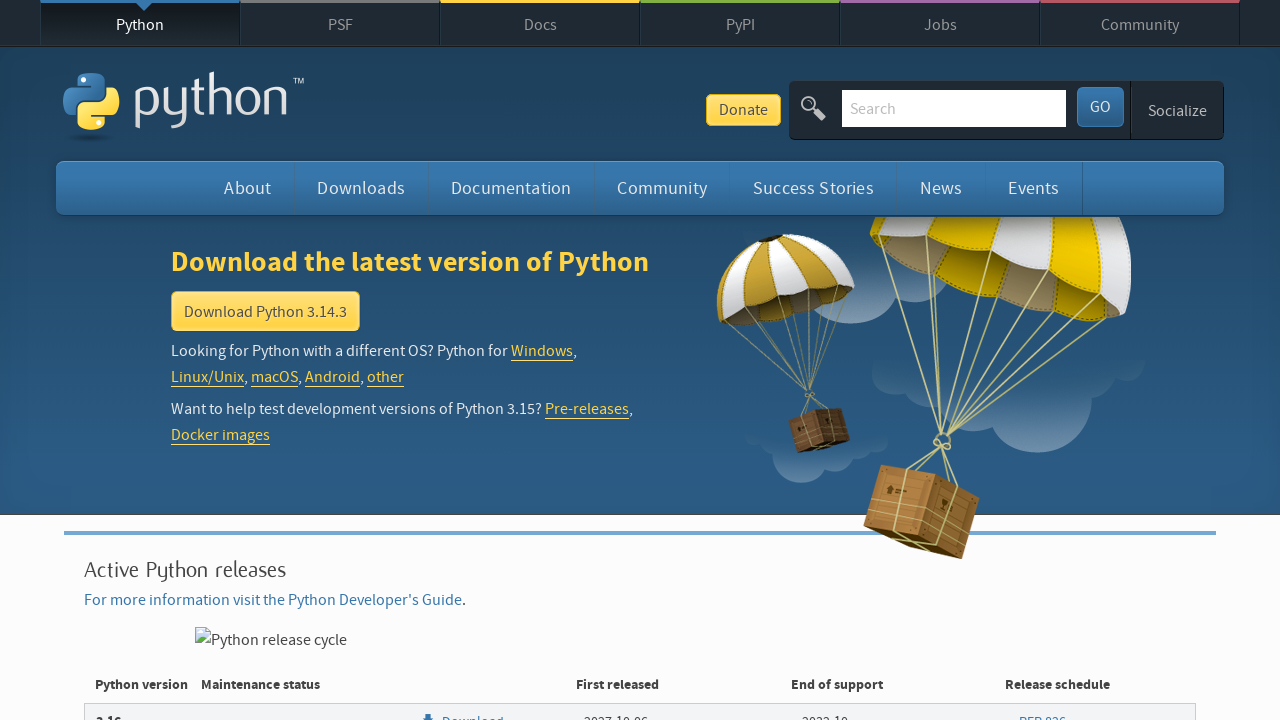

Releases page loaded and release versions are displayed
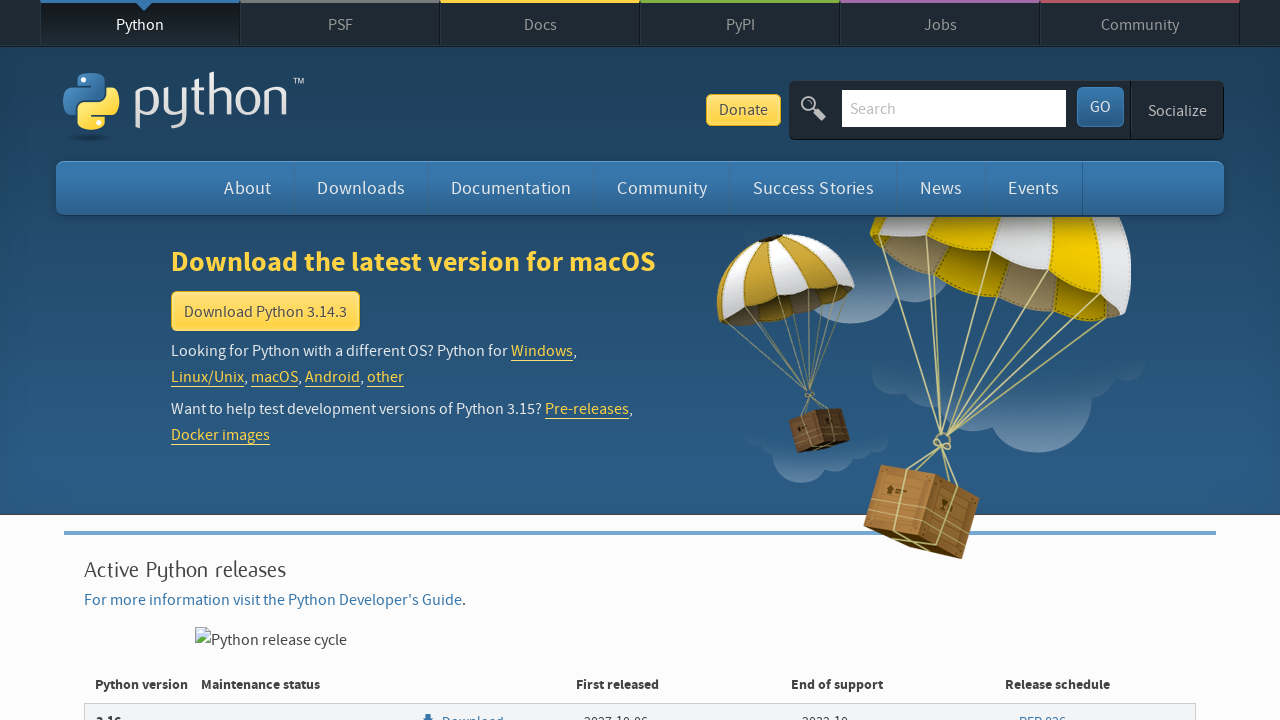

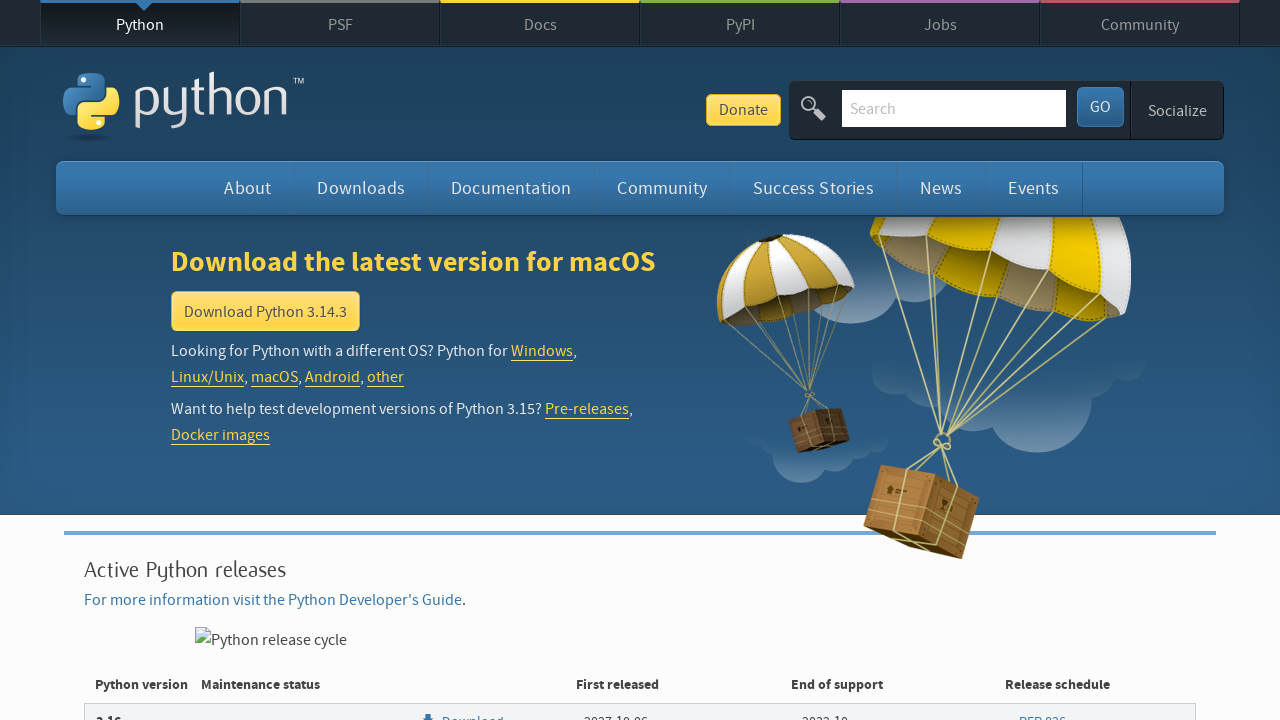